Tests clicking on a video element on a practice website and verifies the navigation by checking the current URL

Starting URL: https://practice.microdegree.work

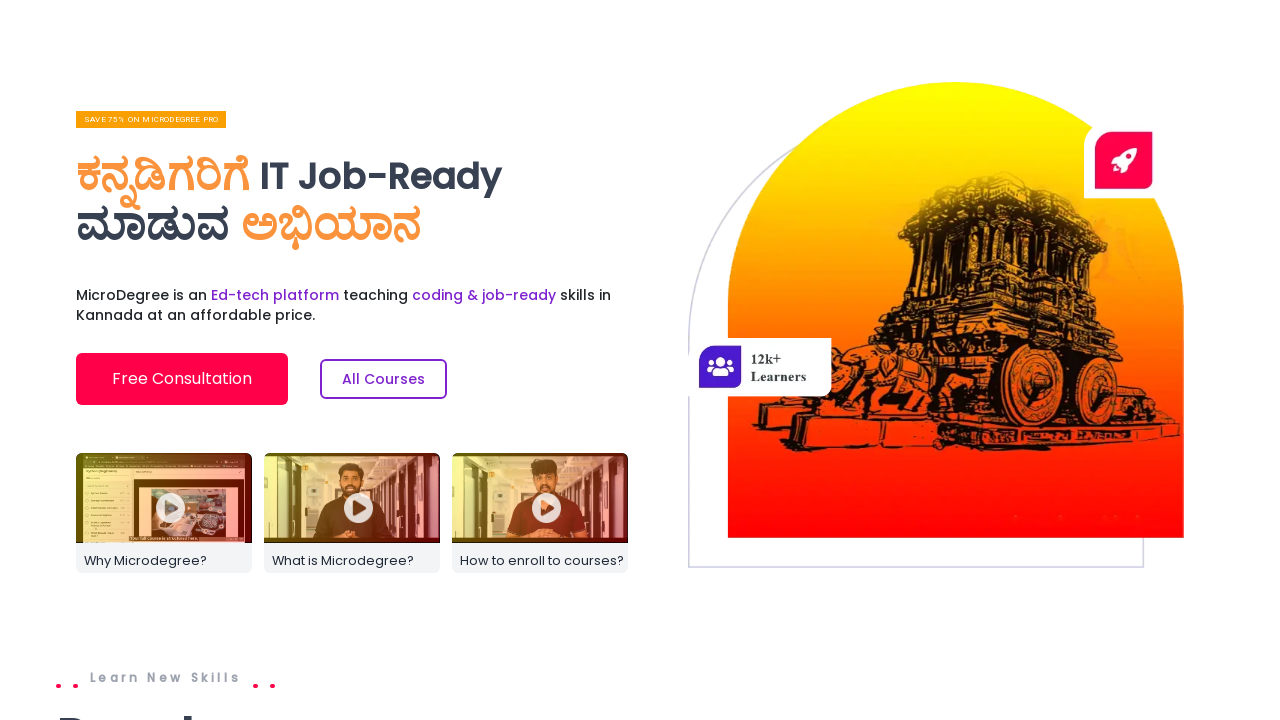

Navigated to https://practice.microdegree.work
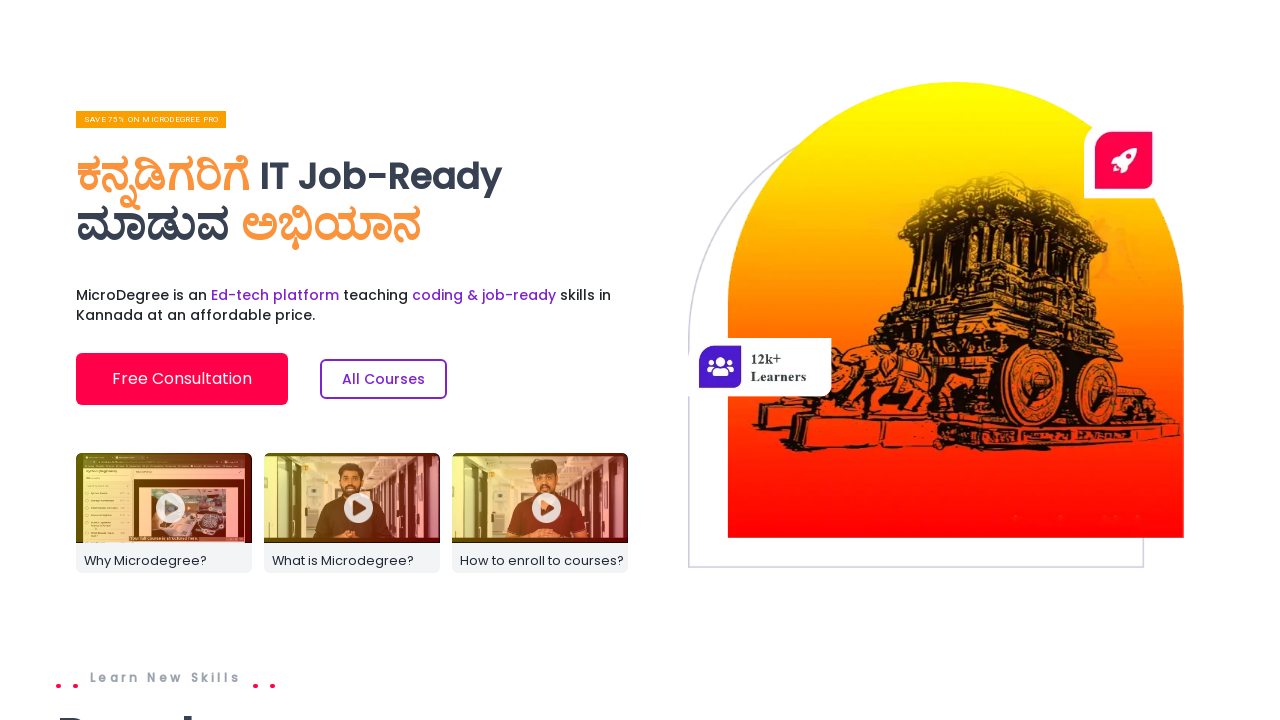

Clicked on video element at (164, 513) on #video
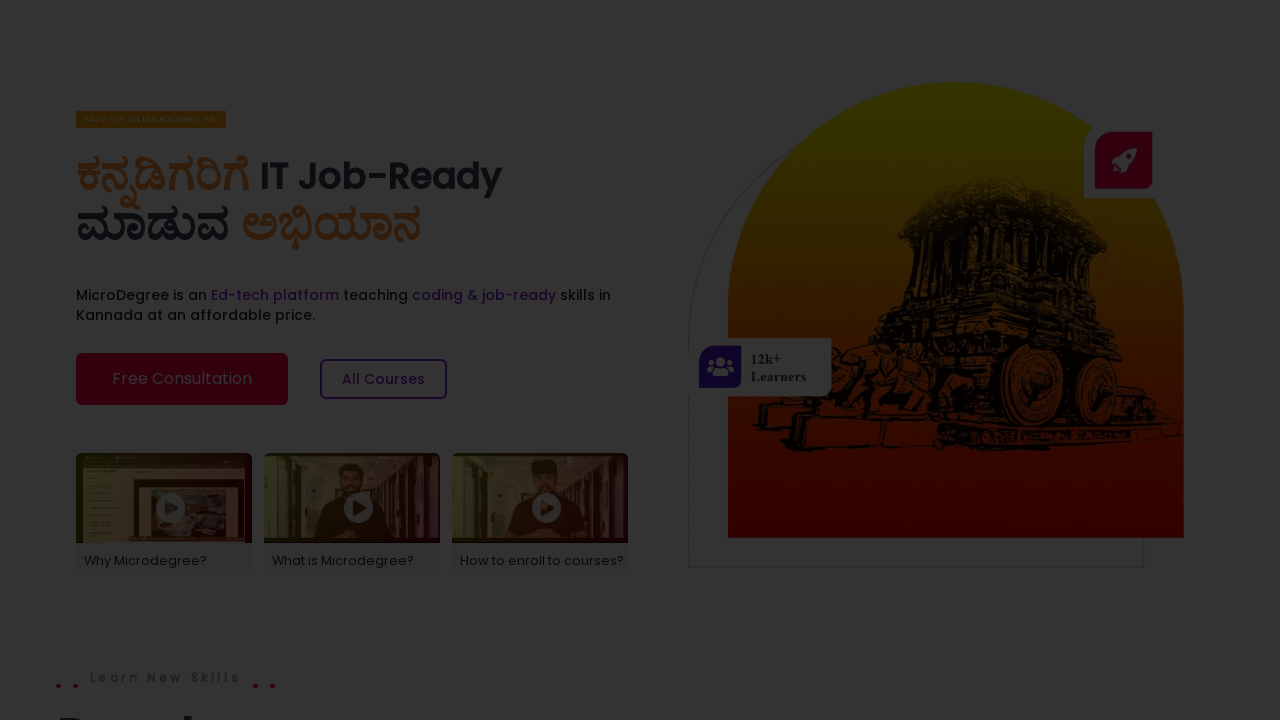

Waited for page to reach networkidle state after clicking video
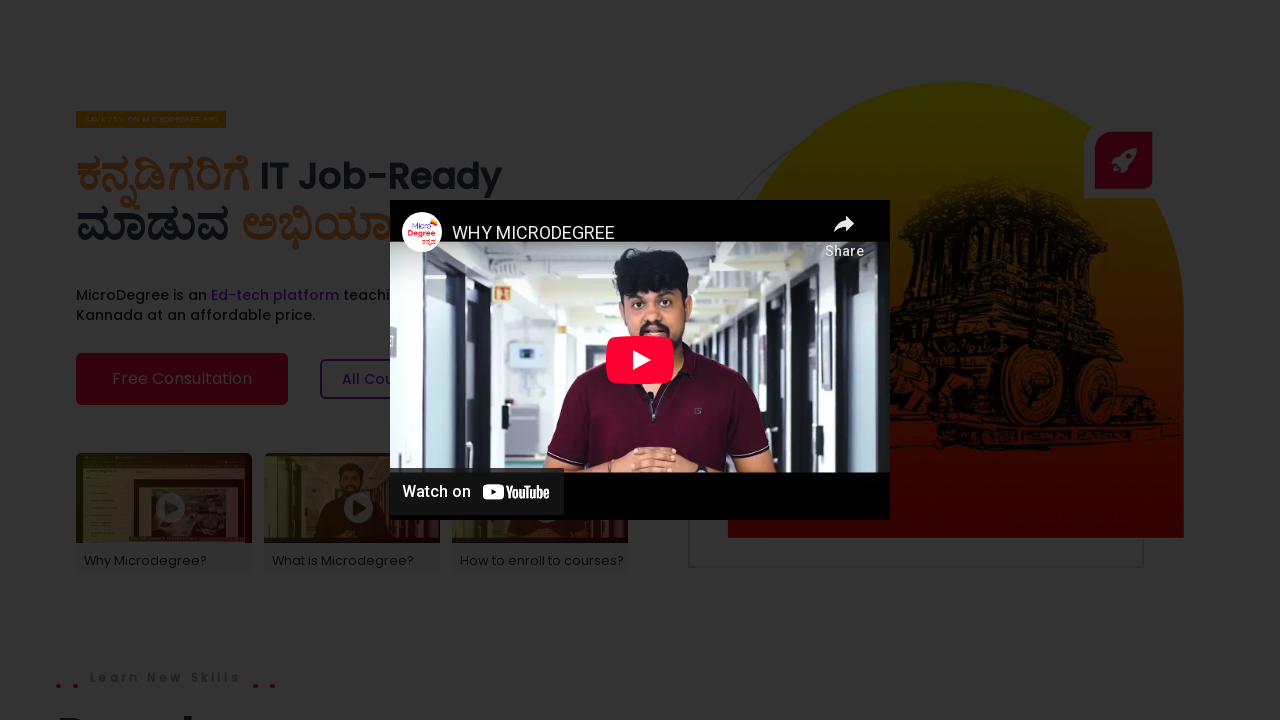

Verified current URL is: https://practice.microdegree.work/
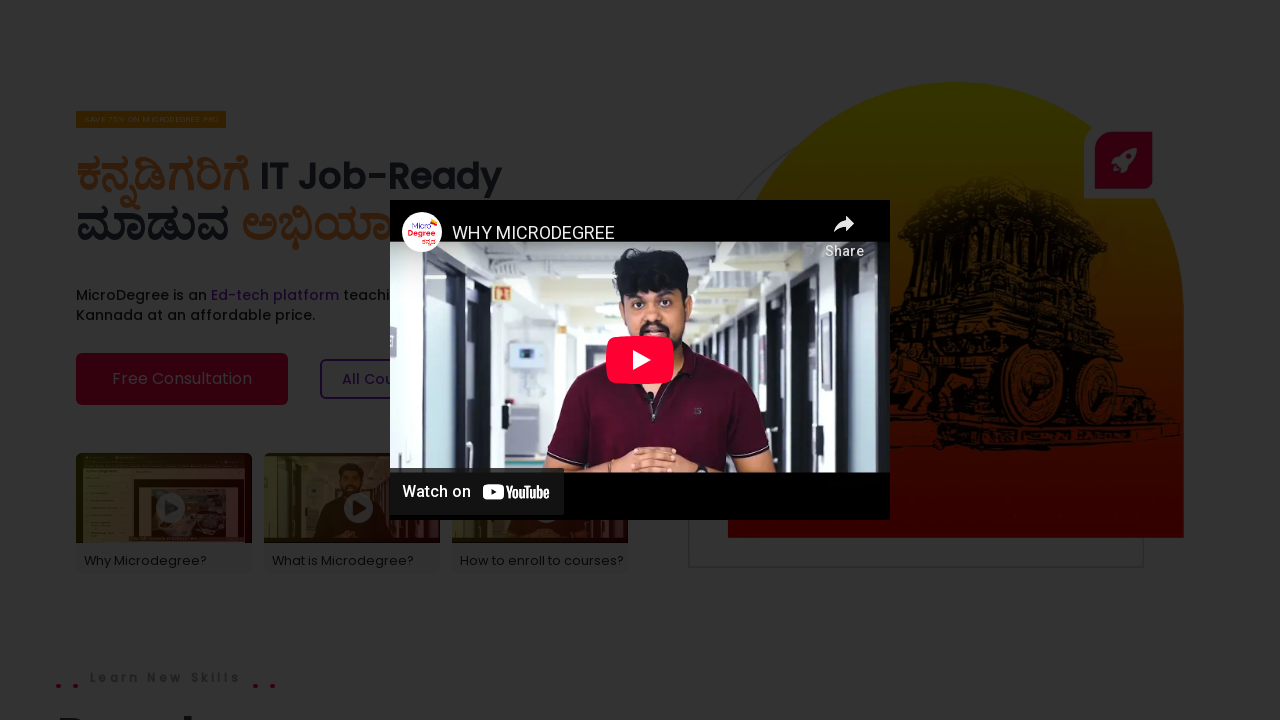

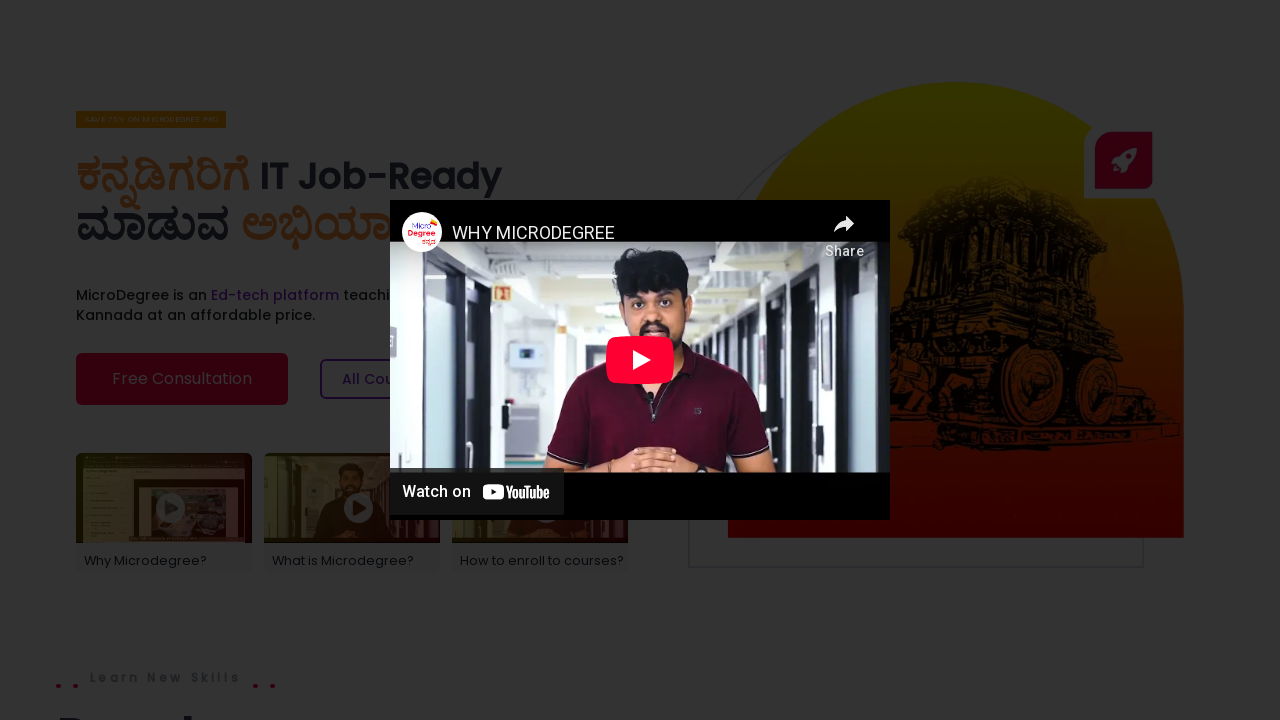